Tests scrolling functionality using Actions class by scrolling down to a "CYDEO" link at the bottom of the page, then scrolling back up to the "Home" link at the top.

Starting URL: https://practice.cydeo.com/

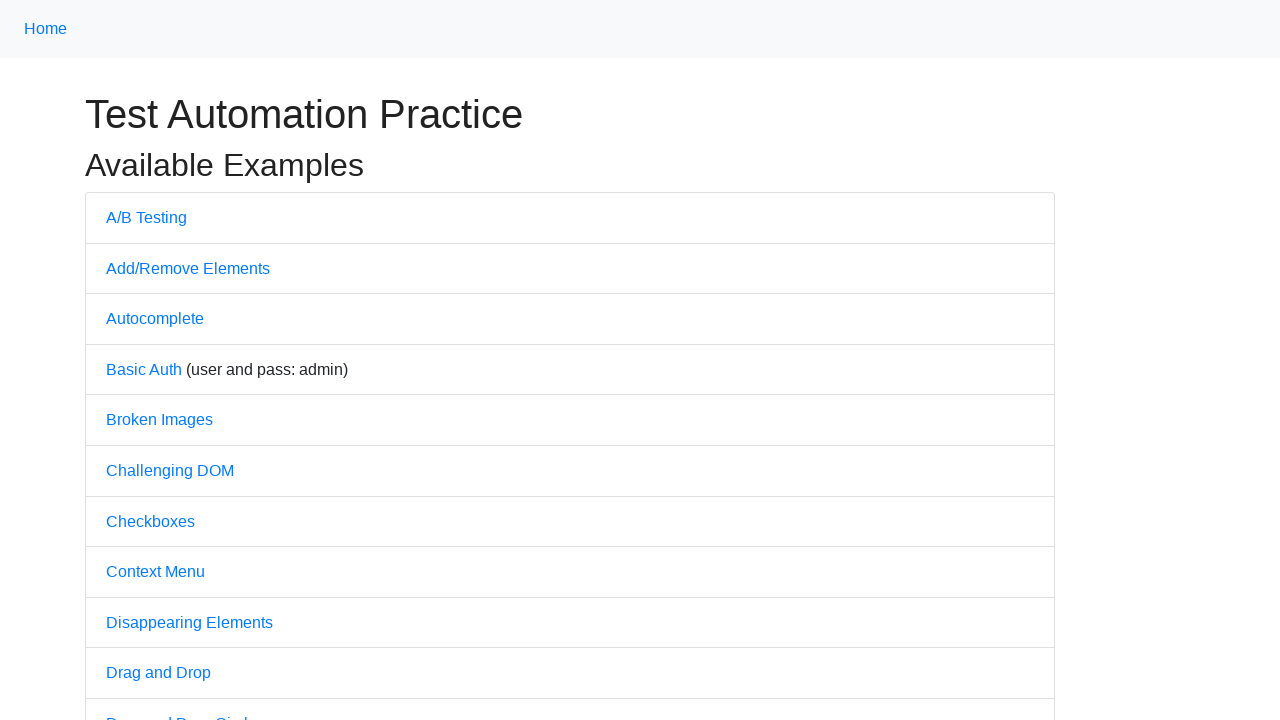

Navigated to https://practice.cydeo.com/
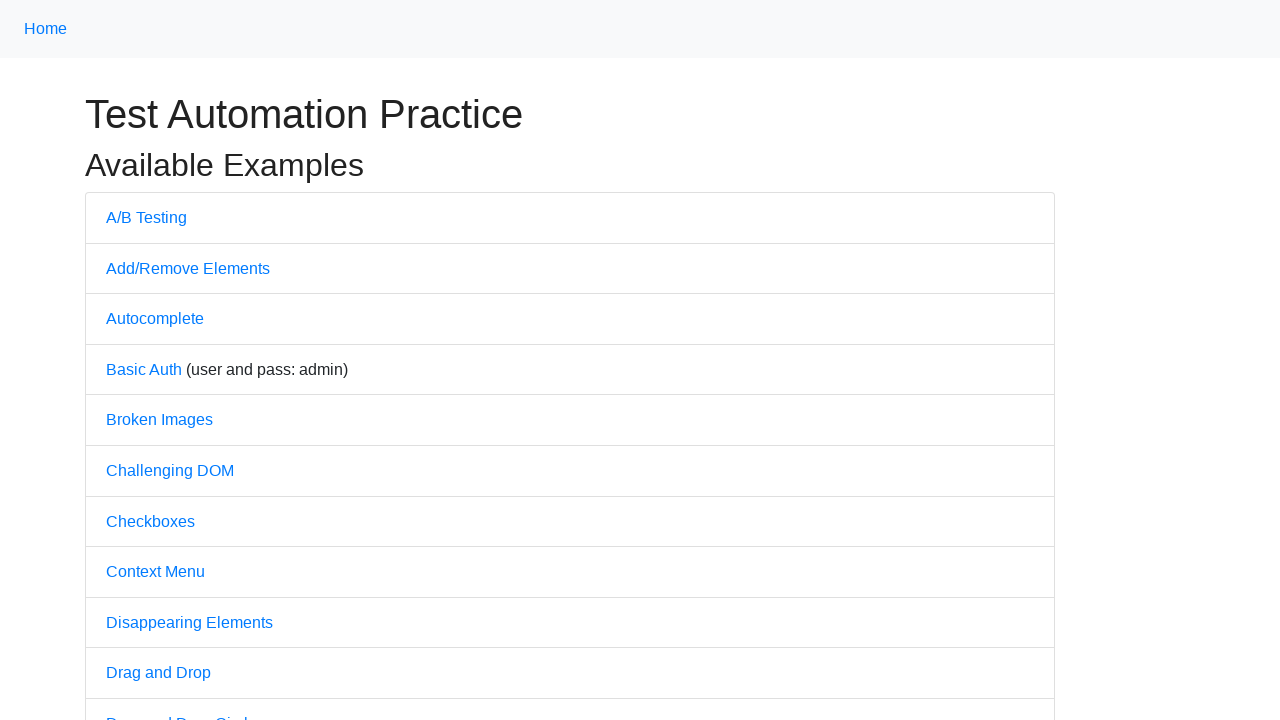

Located 'CYDEO' link at the bottom of the page
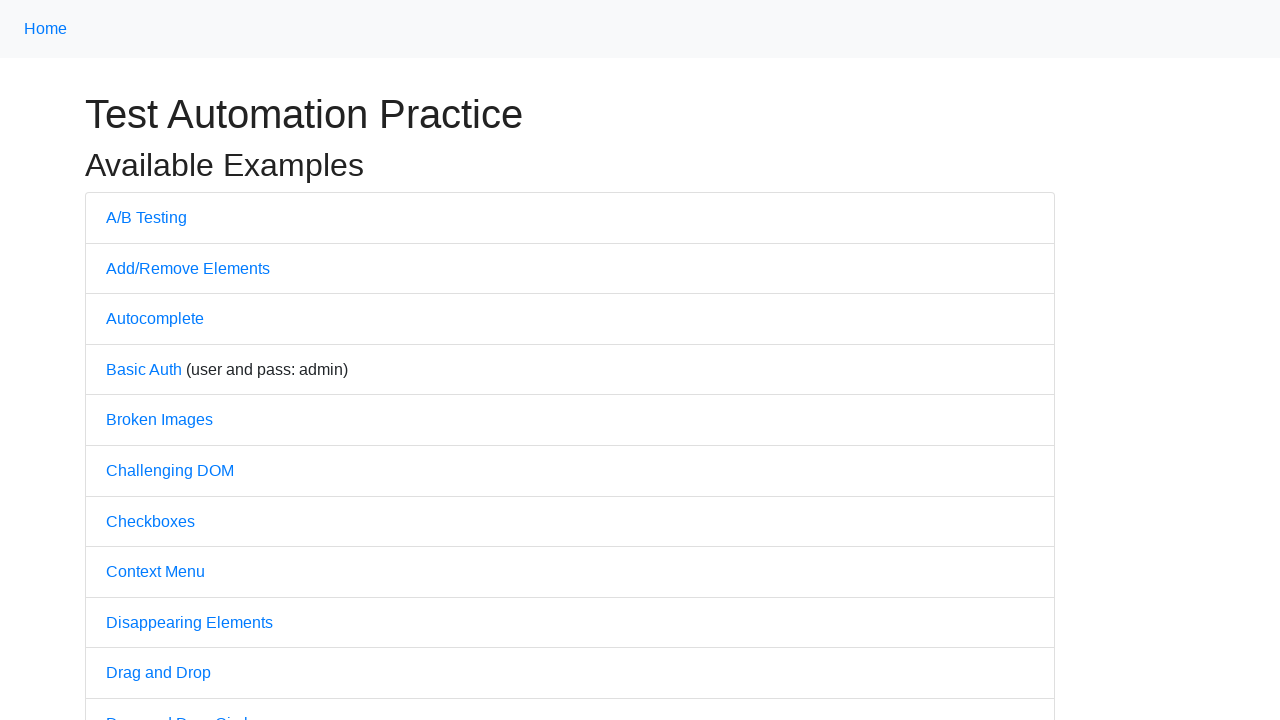

Scrolled down to 'CYDEO' link
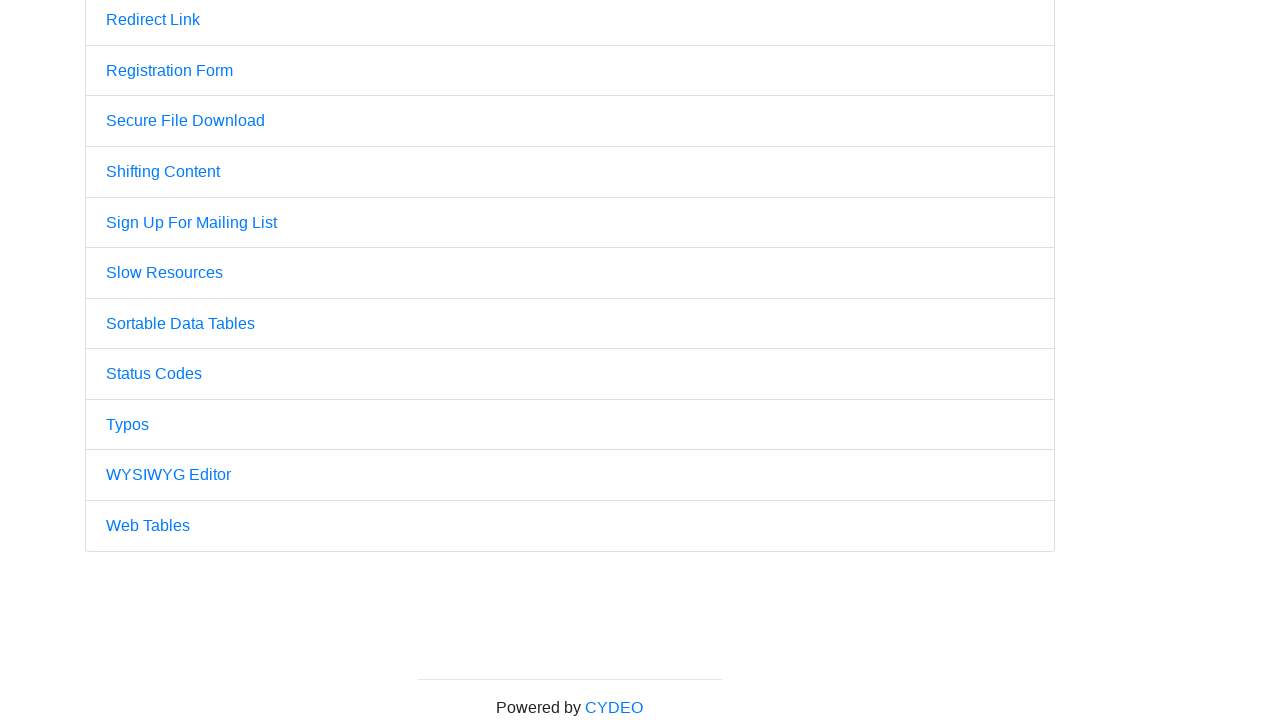

Located 'Home' link at the top of the page
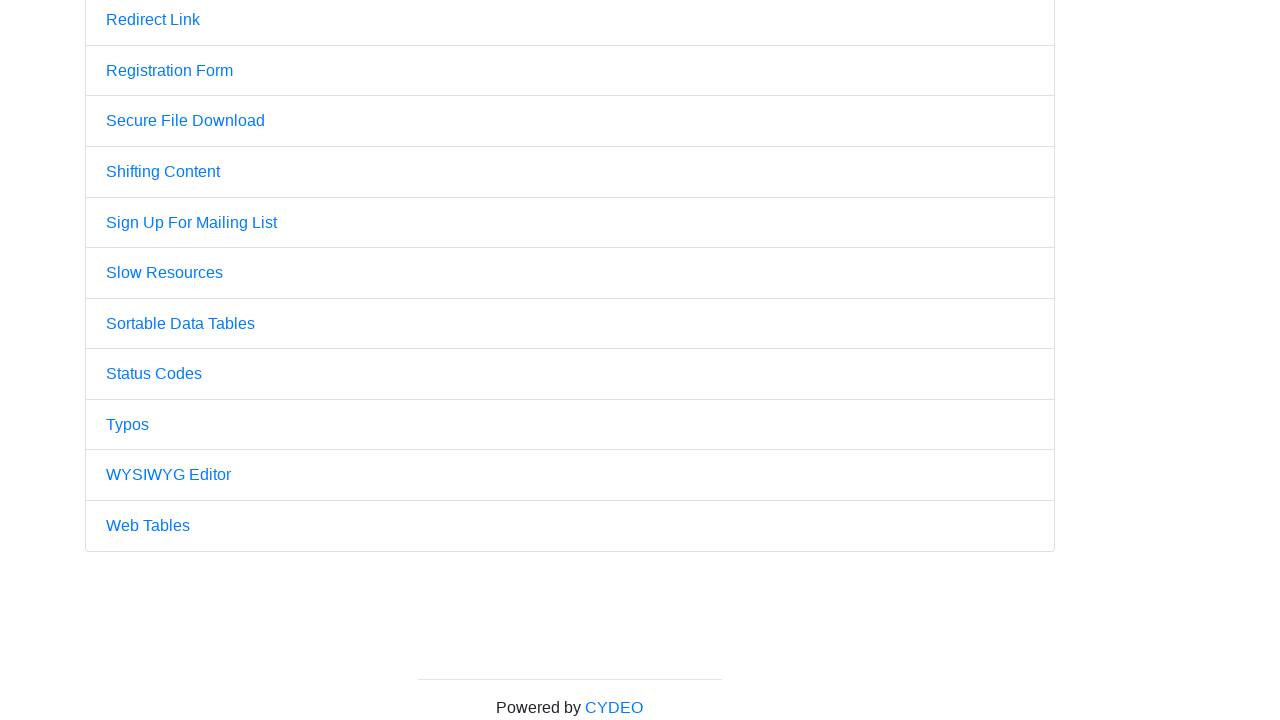

Scrolled back up to 'Home' link
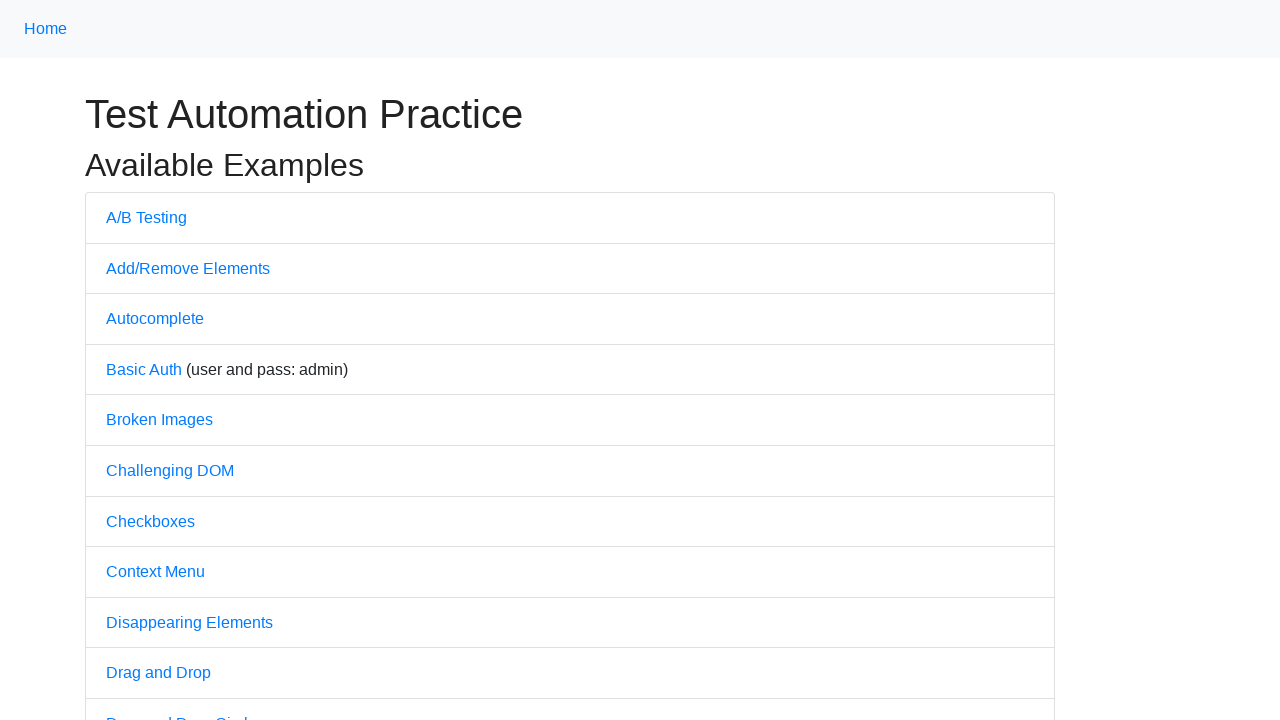

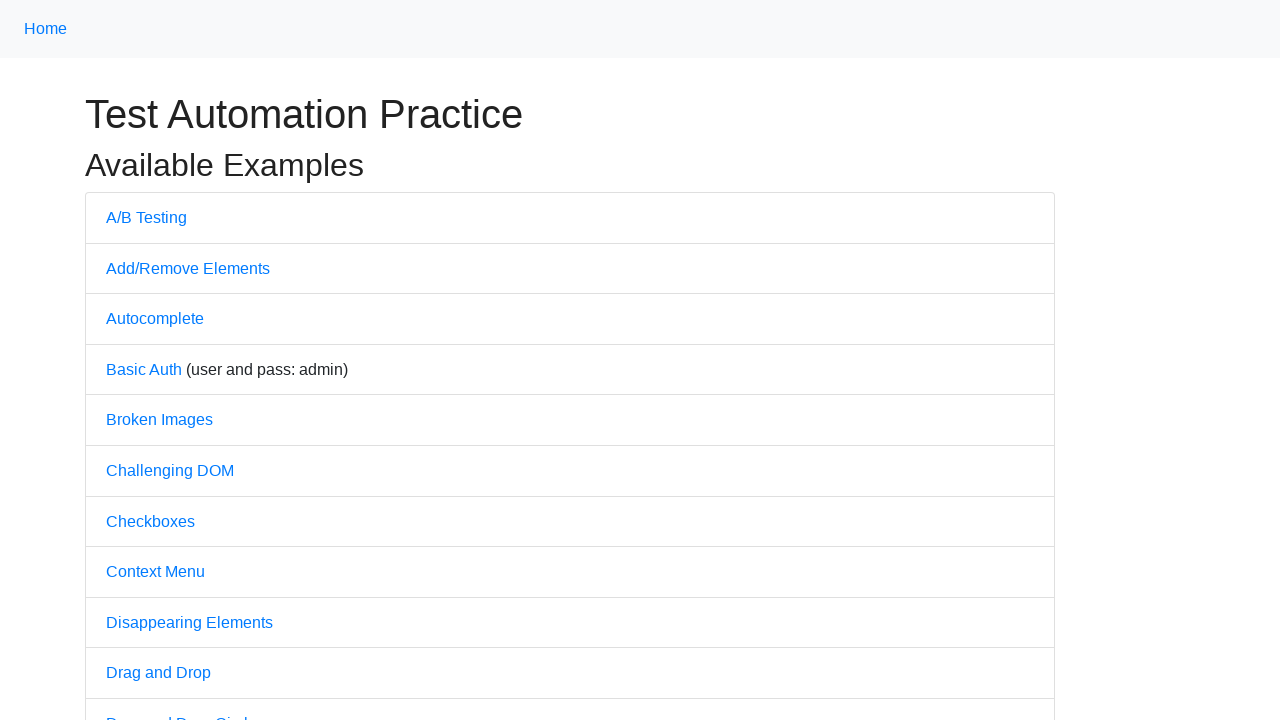